Navigates to a registration form and fills in the first name field

Starting URL: http://demo.automationtesting.in/Register.html

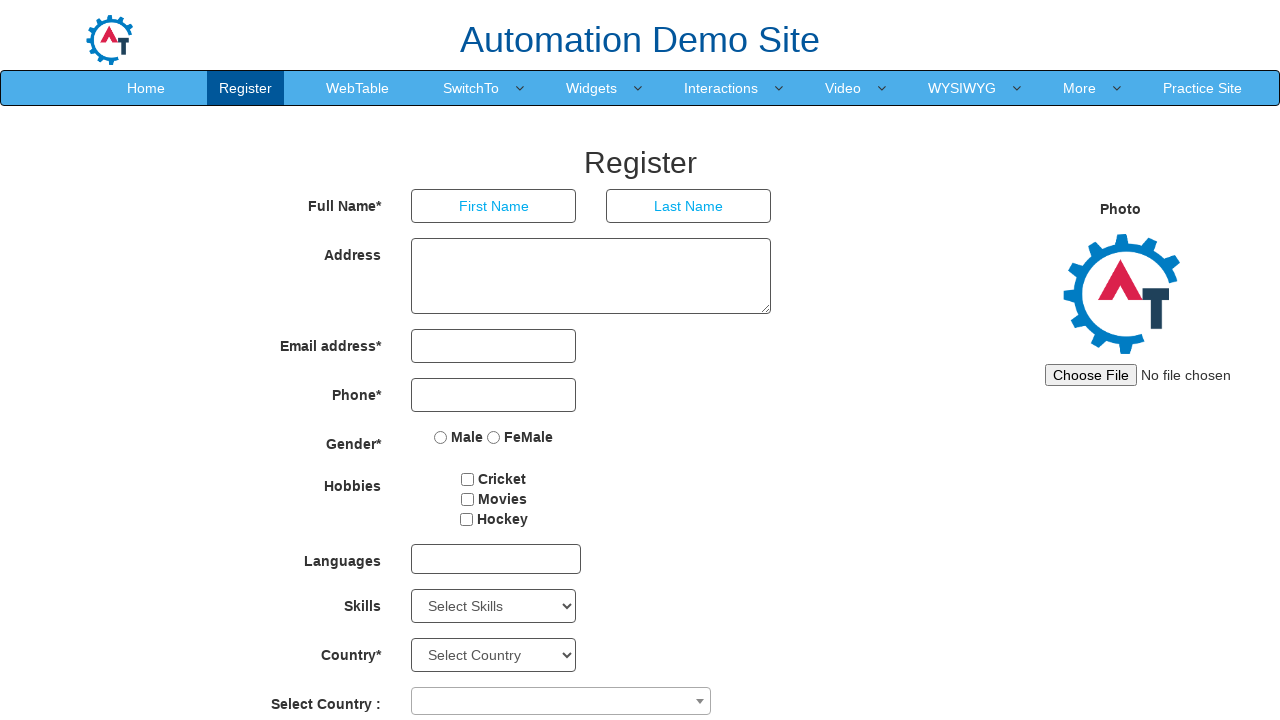

Navigated to registration form at http://demo.automationtesting.in/Register.html
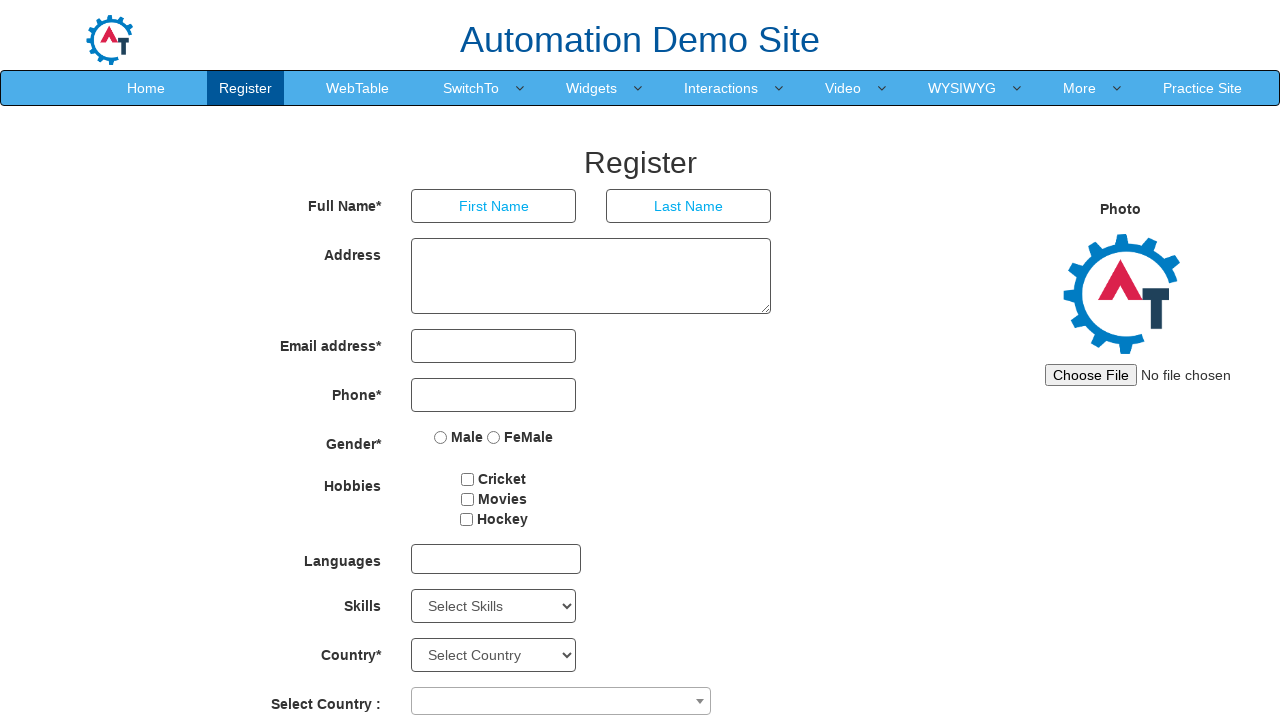

Filled first name field with 'subi' on //input[@placeholder='First Name']
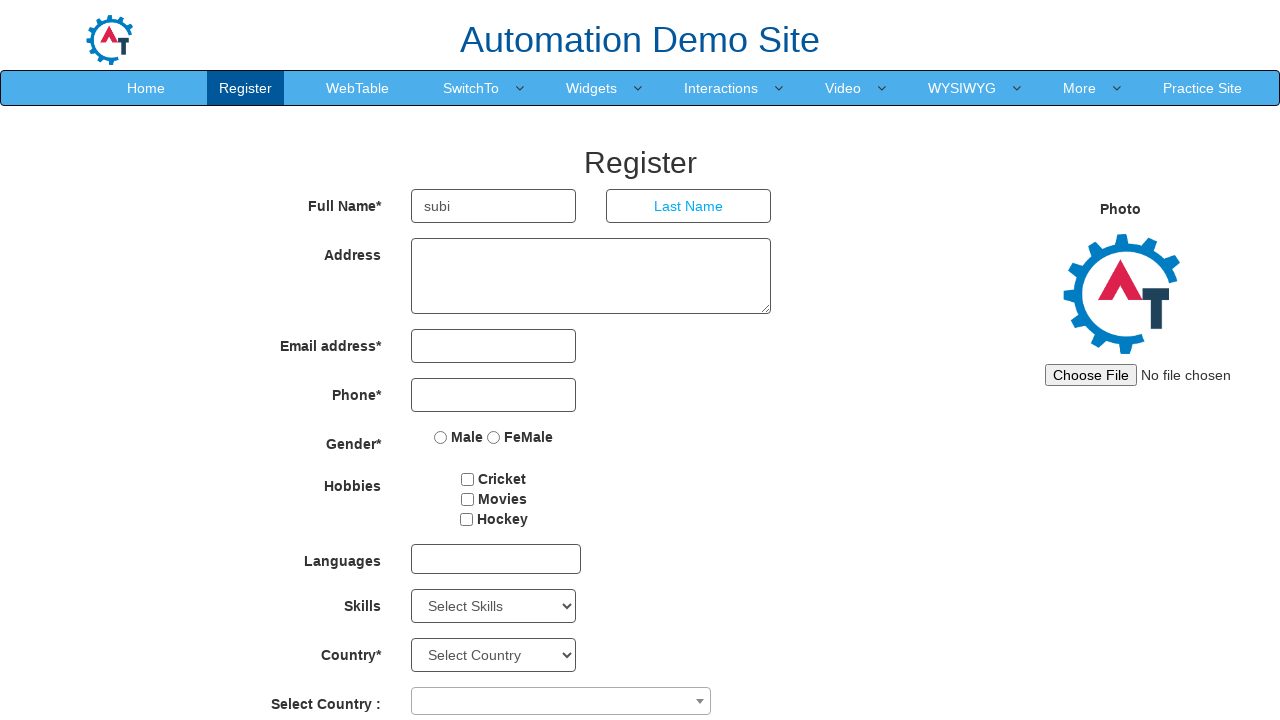

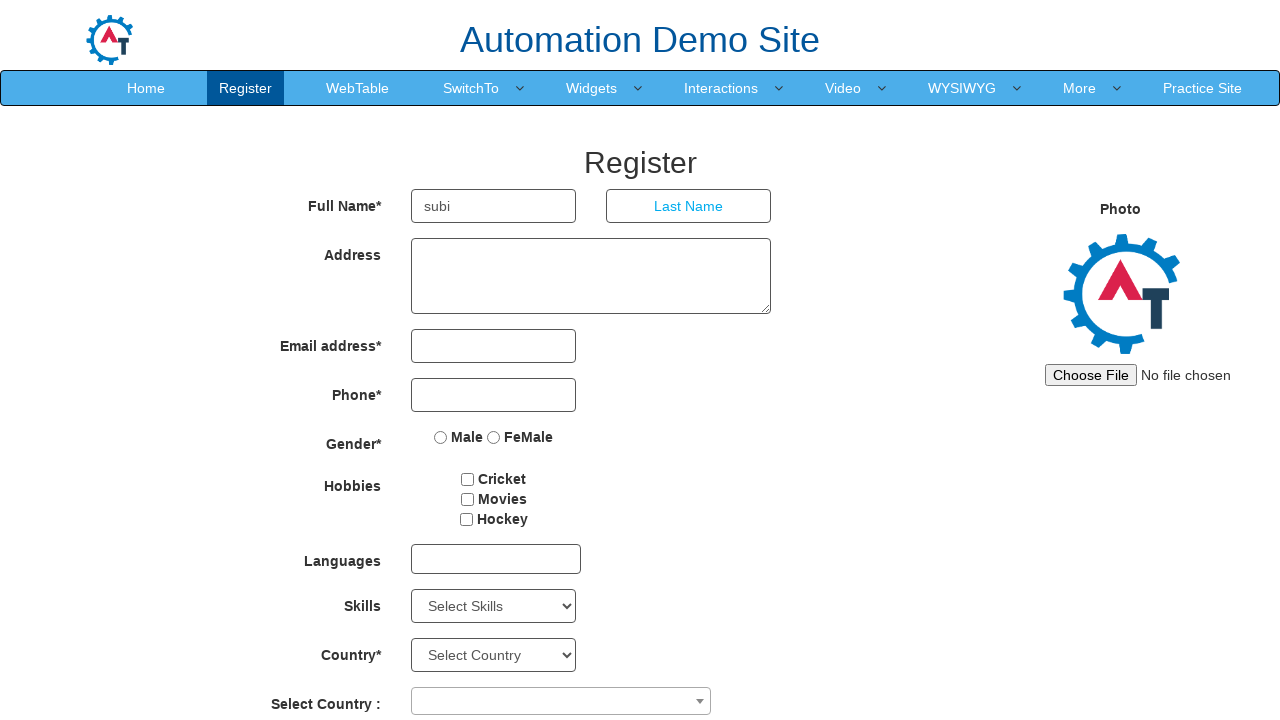